Tests radio button functionality by clicking on "Yes" and "Impressive" options and verifying the selected values are displayed

Starting URL: https://demoqa.com/radio-button

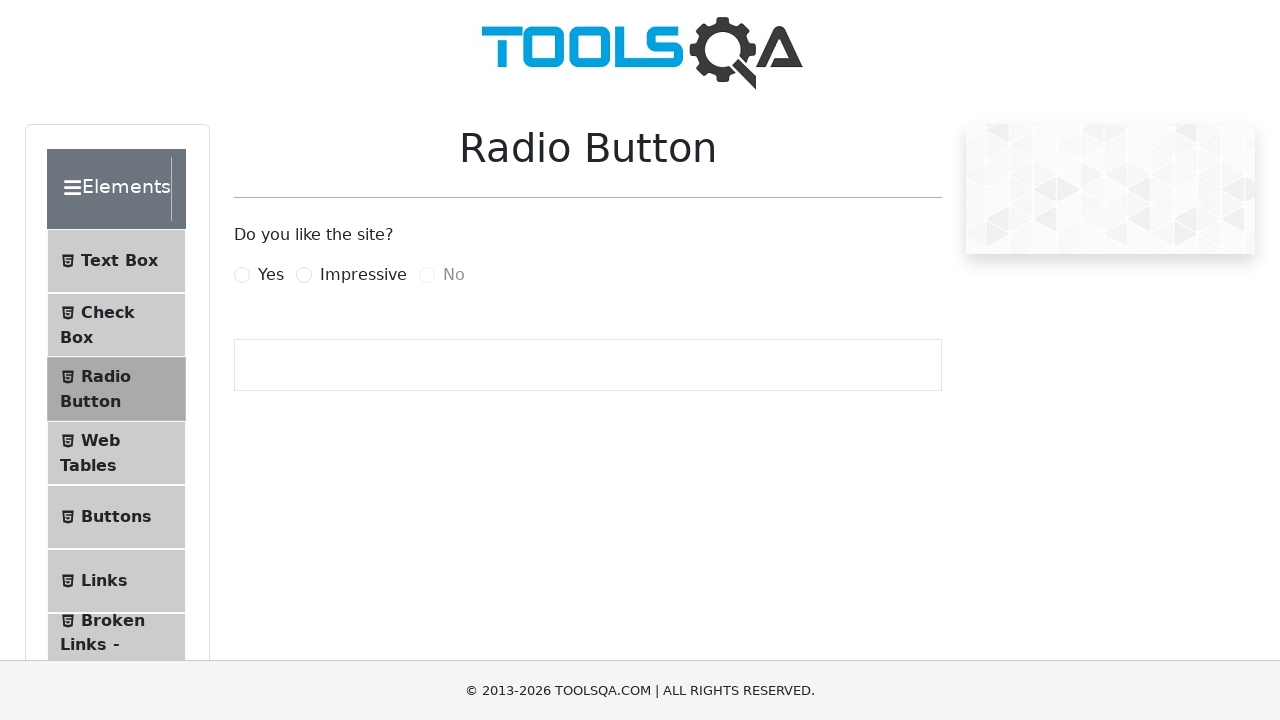

Clicked on 'Yes' radio button at (271, 275) on label:has-text('Yes')
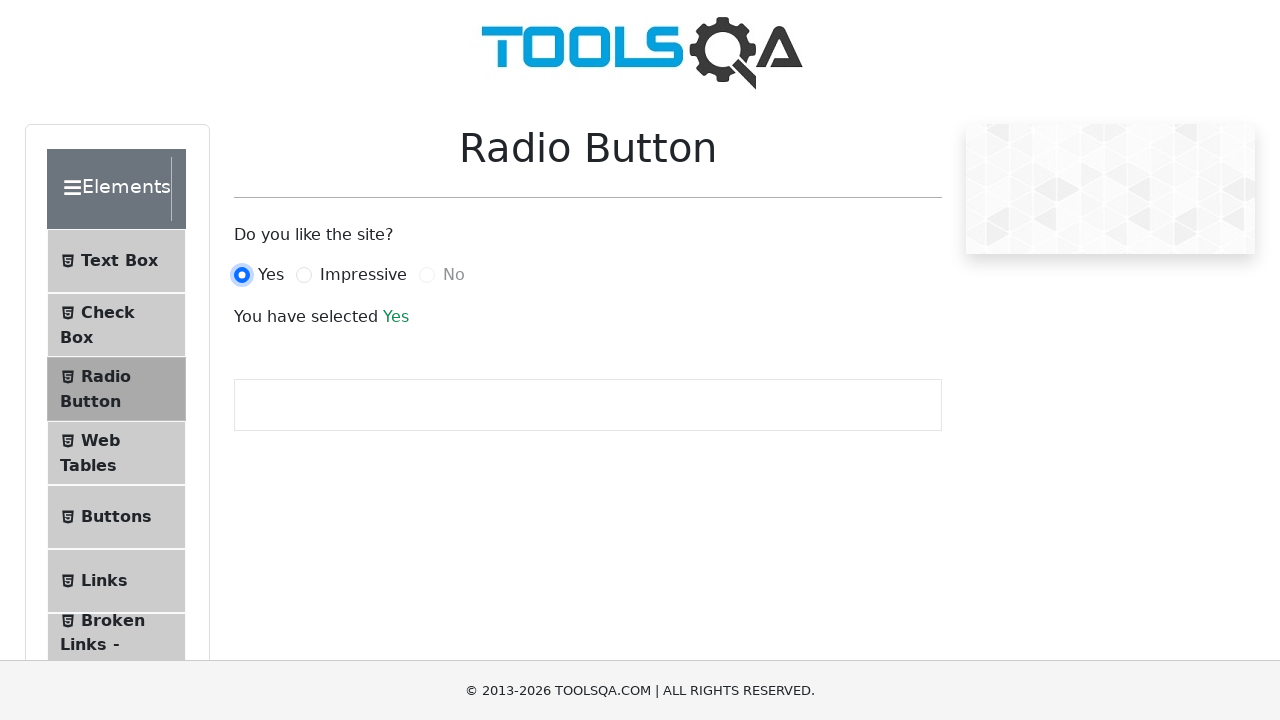

Success message appeared after selecting 'Yes'
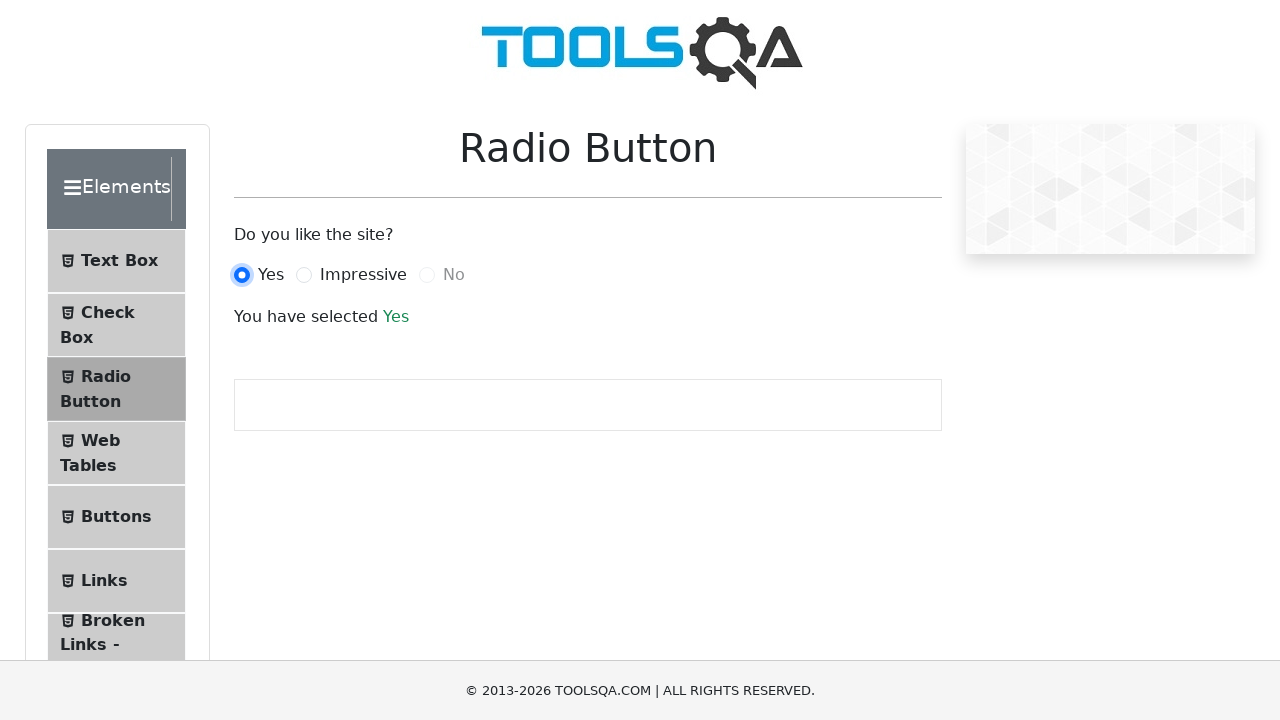

Clicked on 'Impressive' radio button at (363, 275) on label:has-text('Impressive')
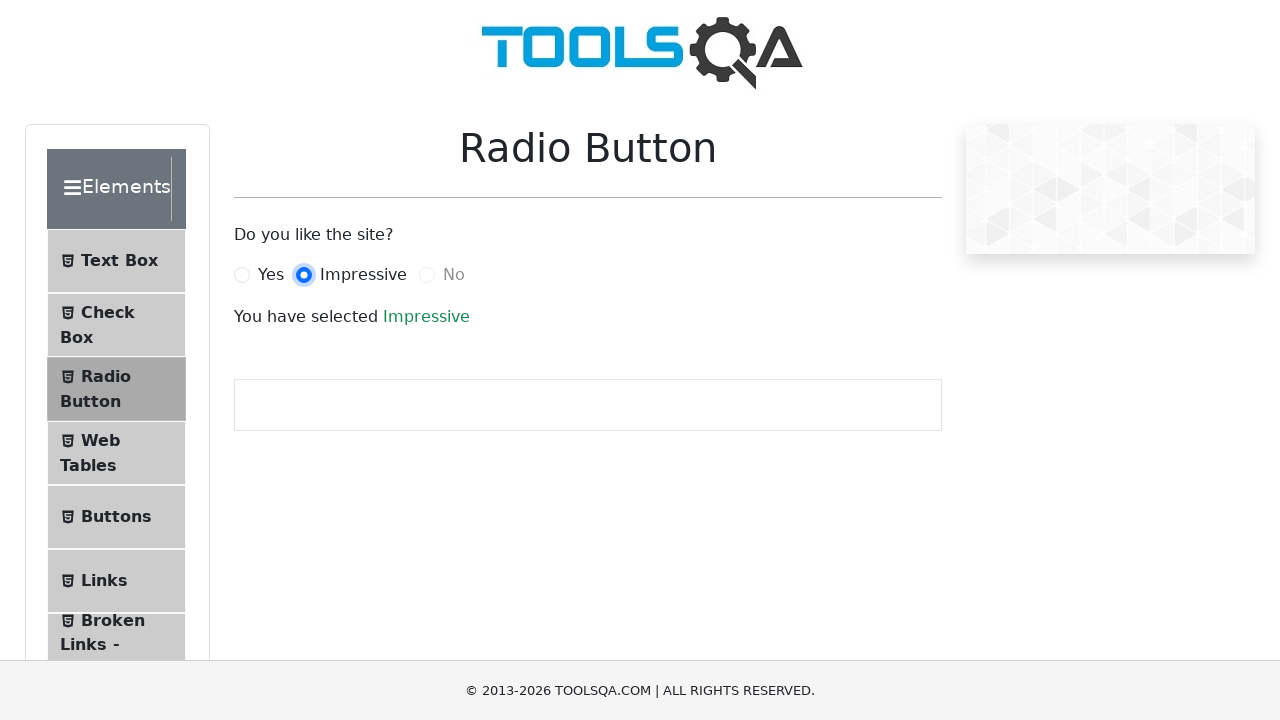

Success message updated after selecting 'Impressive'
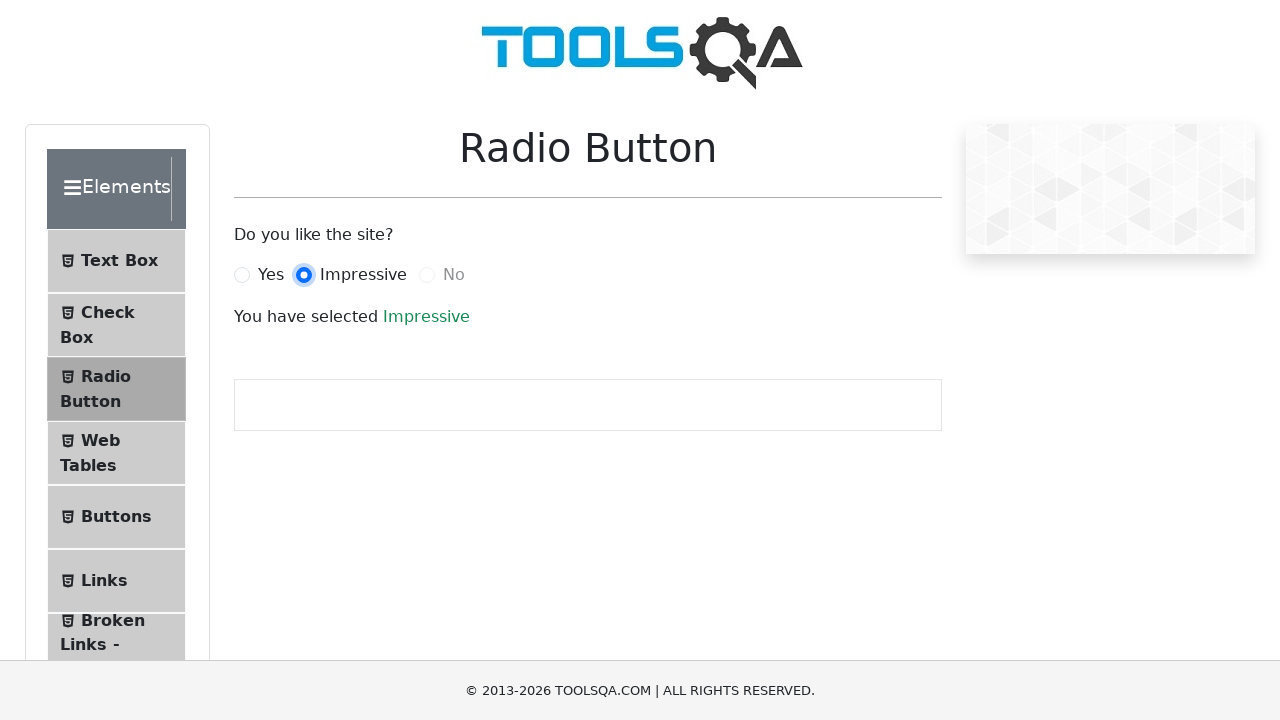

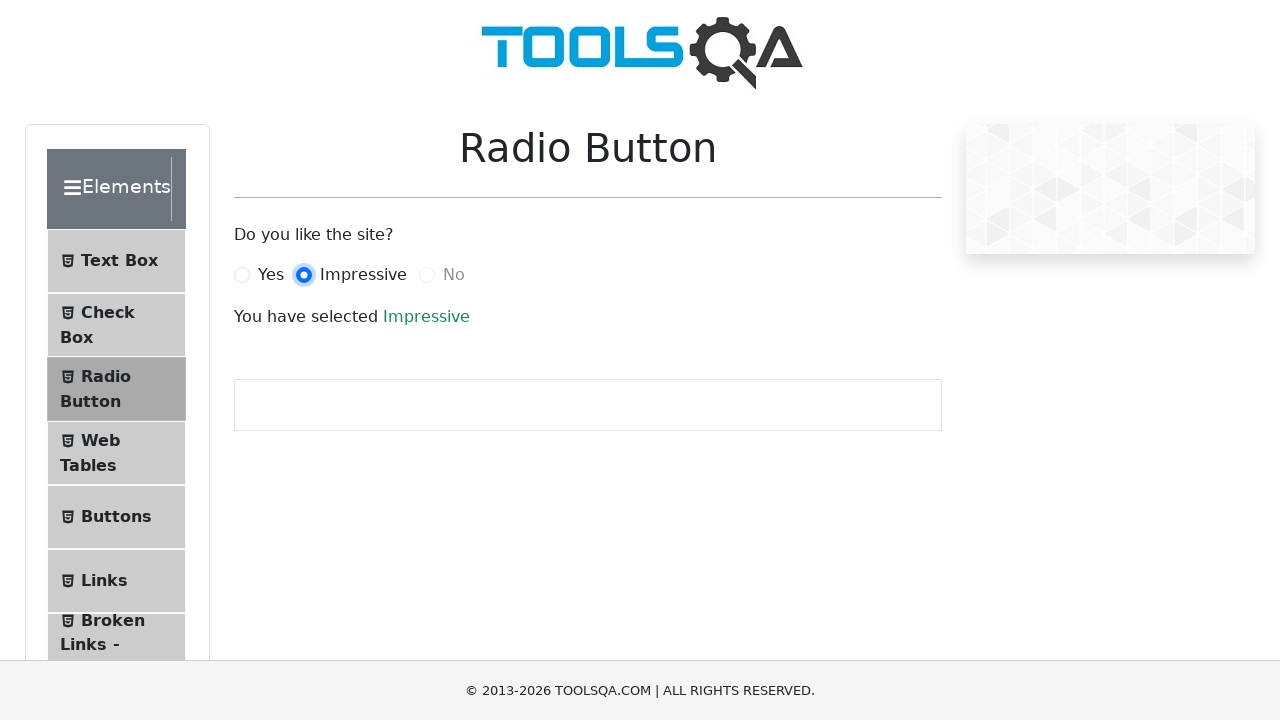